Tests dynamic dropdown selection on a flight booking practice page by selecting origin station (Chennai/MAA) and destination station (Bangalore/BLR) from cascading dropdowns

Starting URL: https://rahulshettyacademy.com/dropdownsPractise/

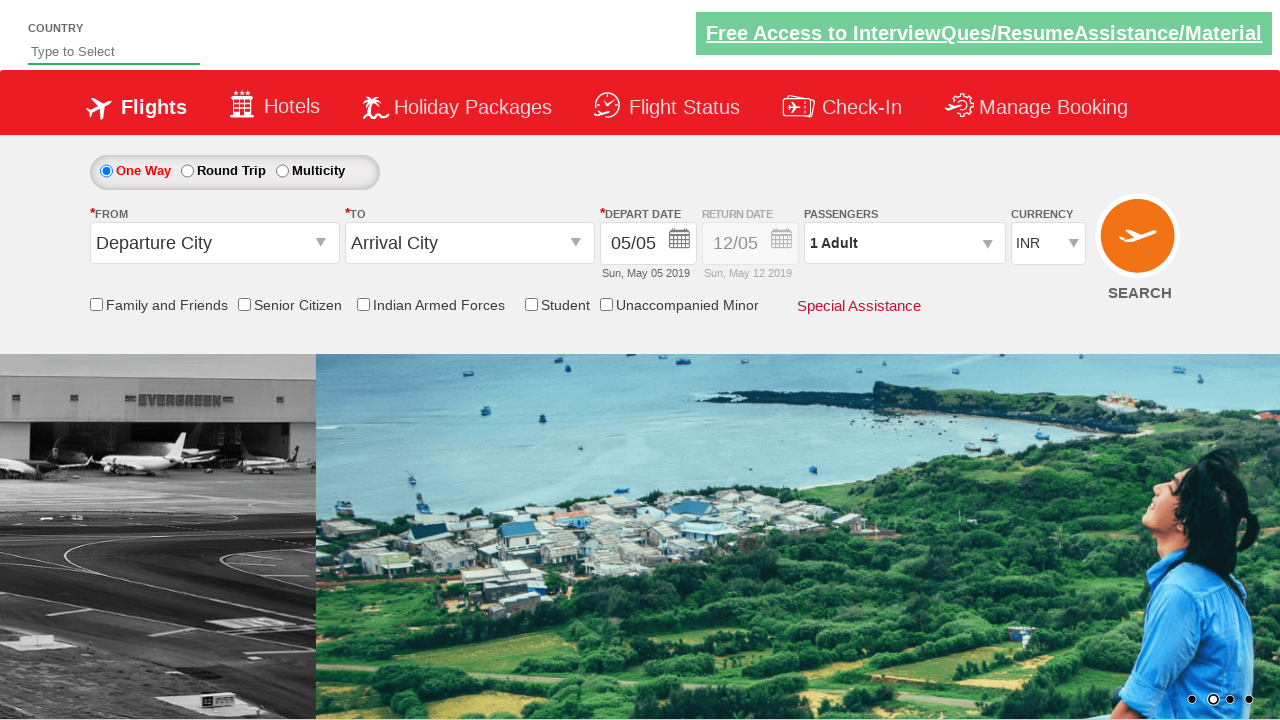

Clicked on origin station dropdown to open it at (214, 243) on #ctl00_mainContent_ddl_originStation1_CTXT
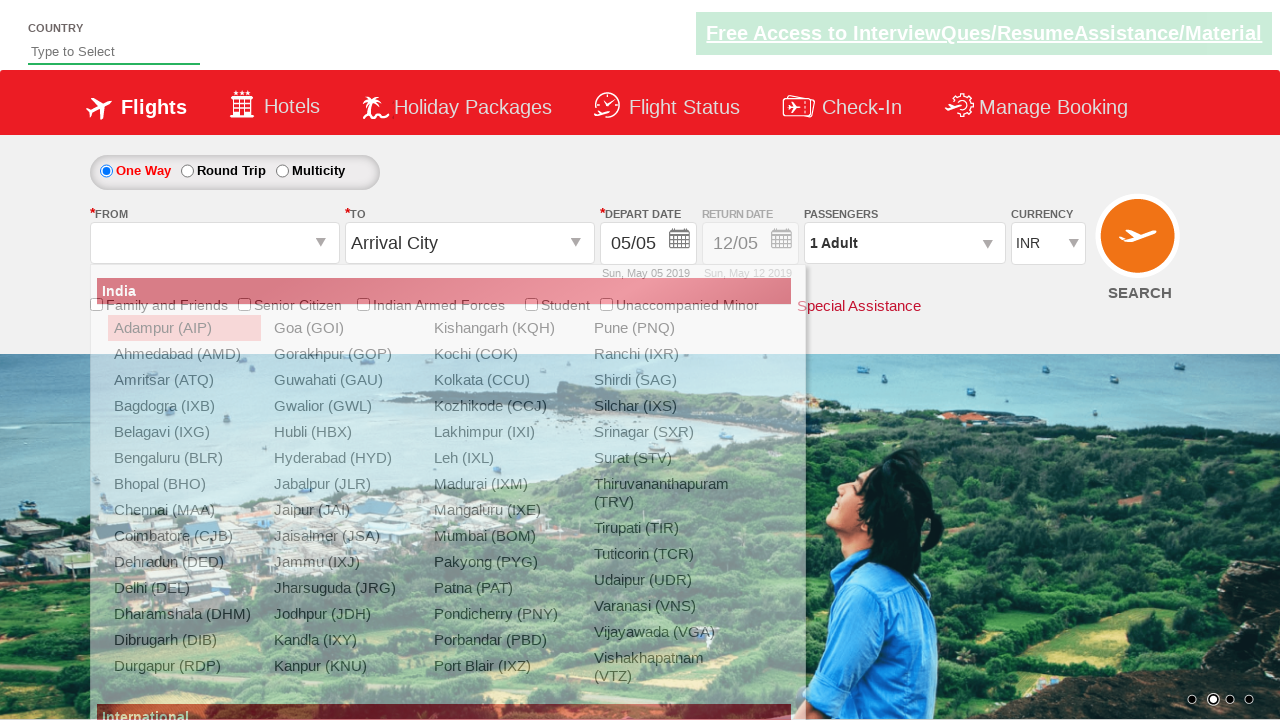

Origin station dropdown opened and Chennai (MAA) option is visible
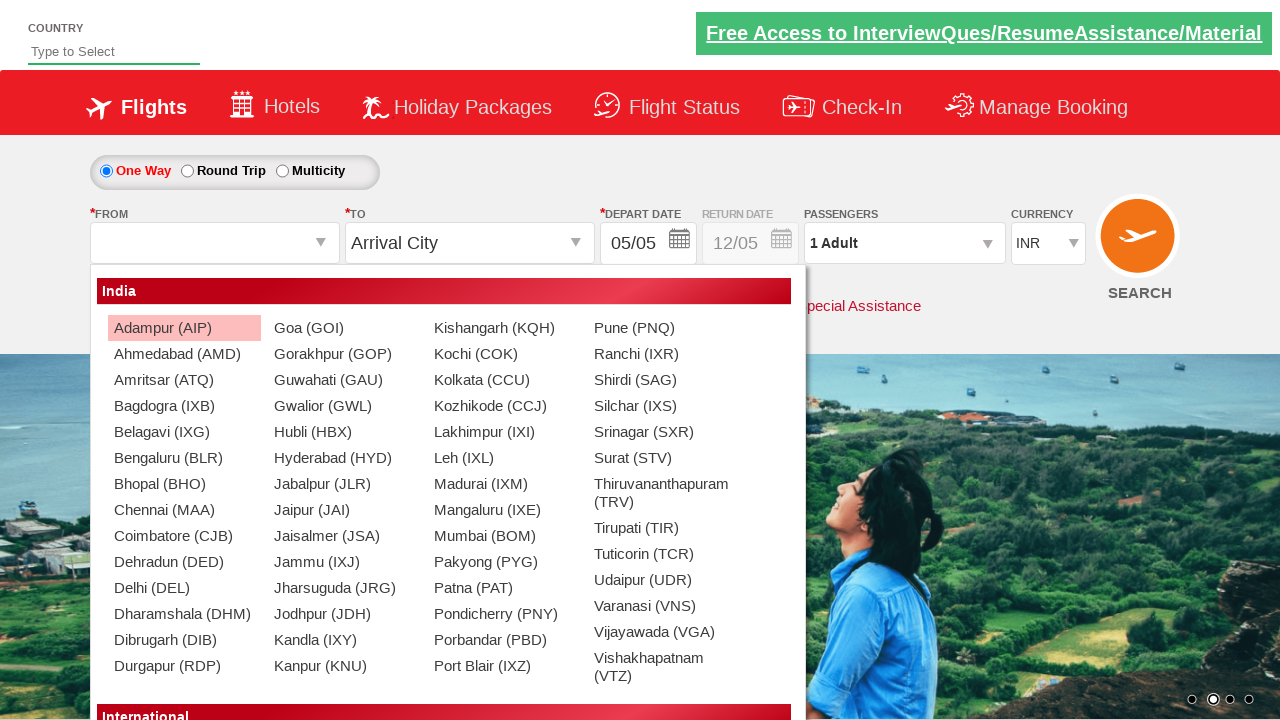

Selected Chennai (MAA) as origin station at (184, 510) on xpath=//div[@id='glsctl00_mainContent_ddl_originStation1_CTNR'] //a[@value='MAA'
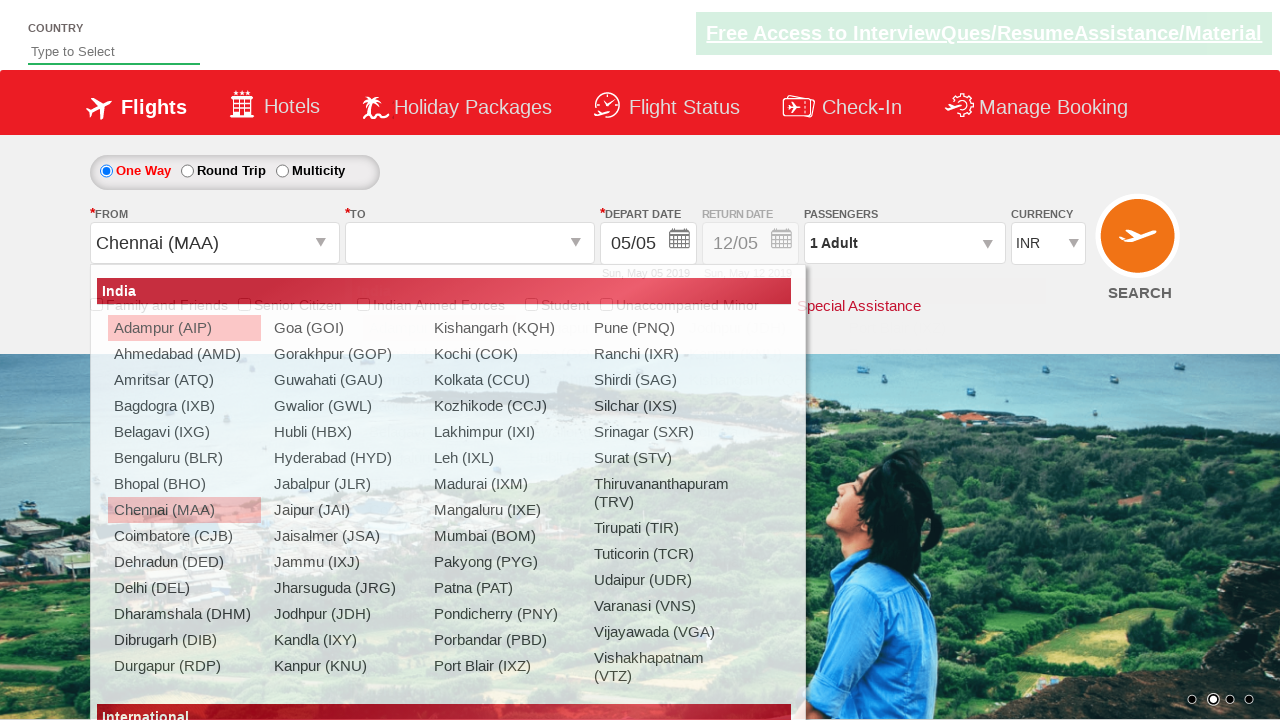

Destination station dropdown opened and Bangalore (BLR) option is visible
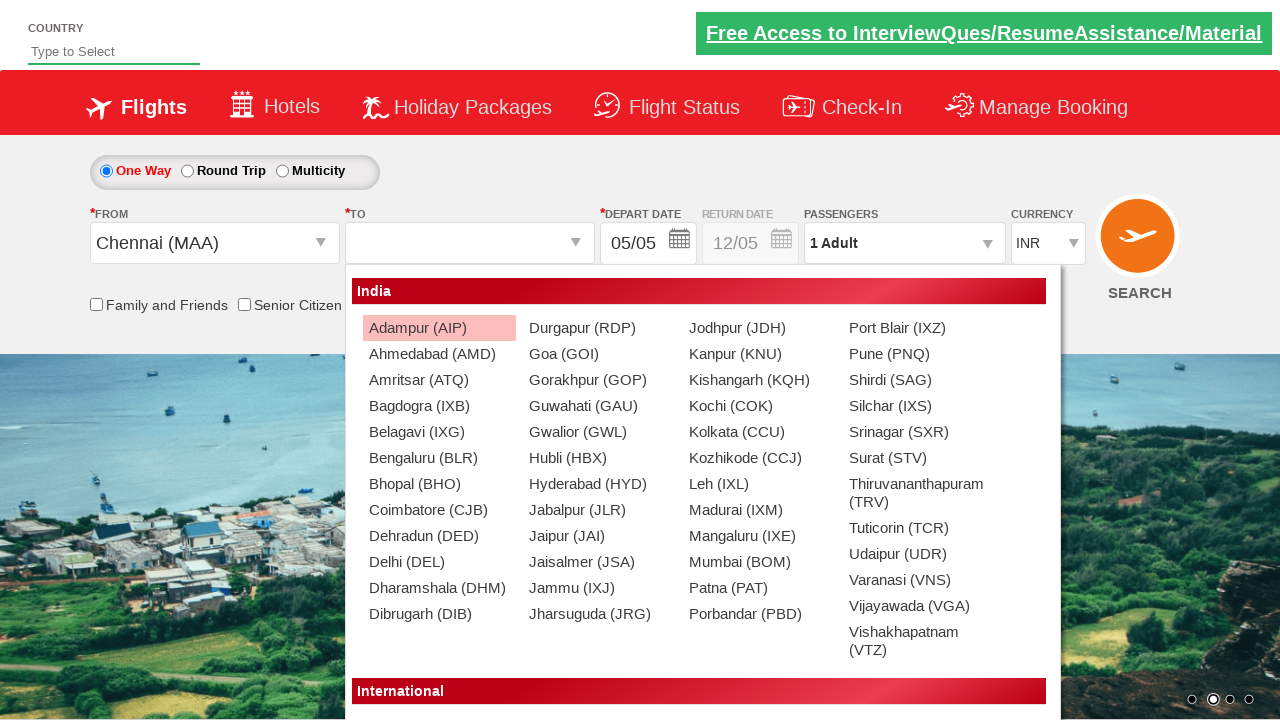

Selected Bangalore (BLR) as destination station at (439, 458) on xpath=//div[@id='glsctl00_mainContent_ddl_destinationStation1_CTNR'] //a[@value=
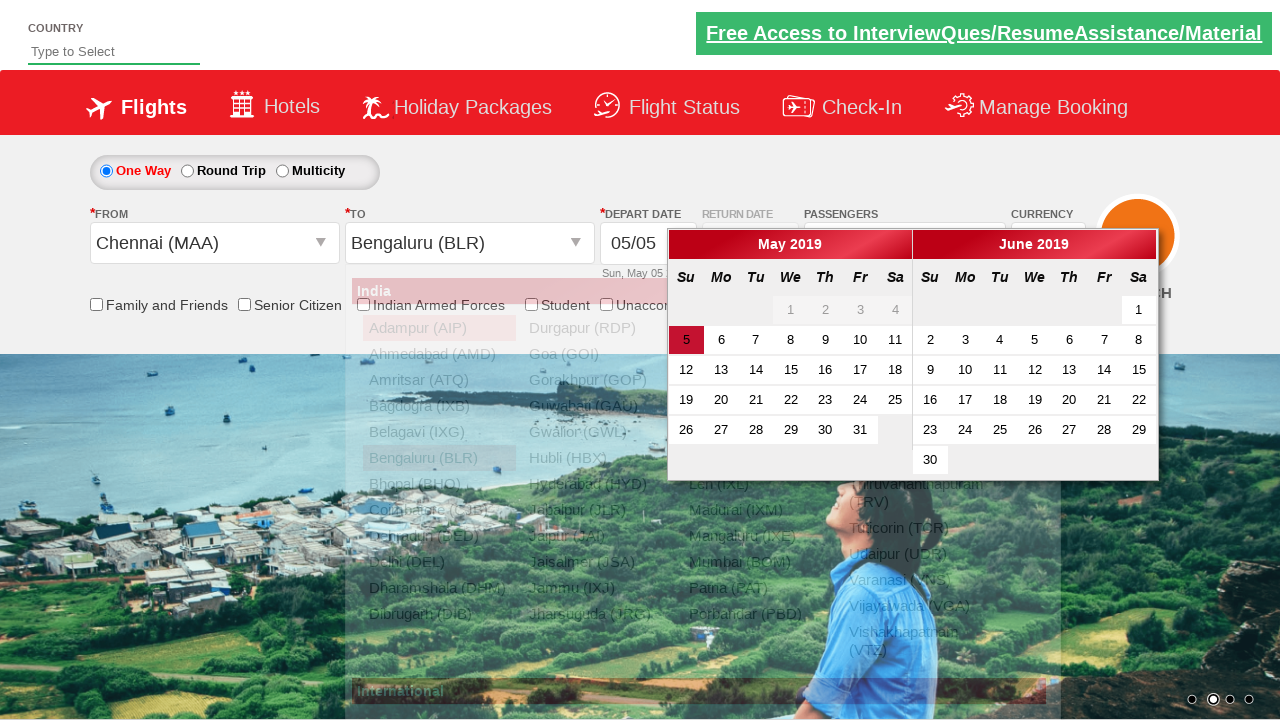

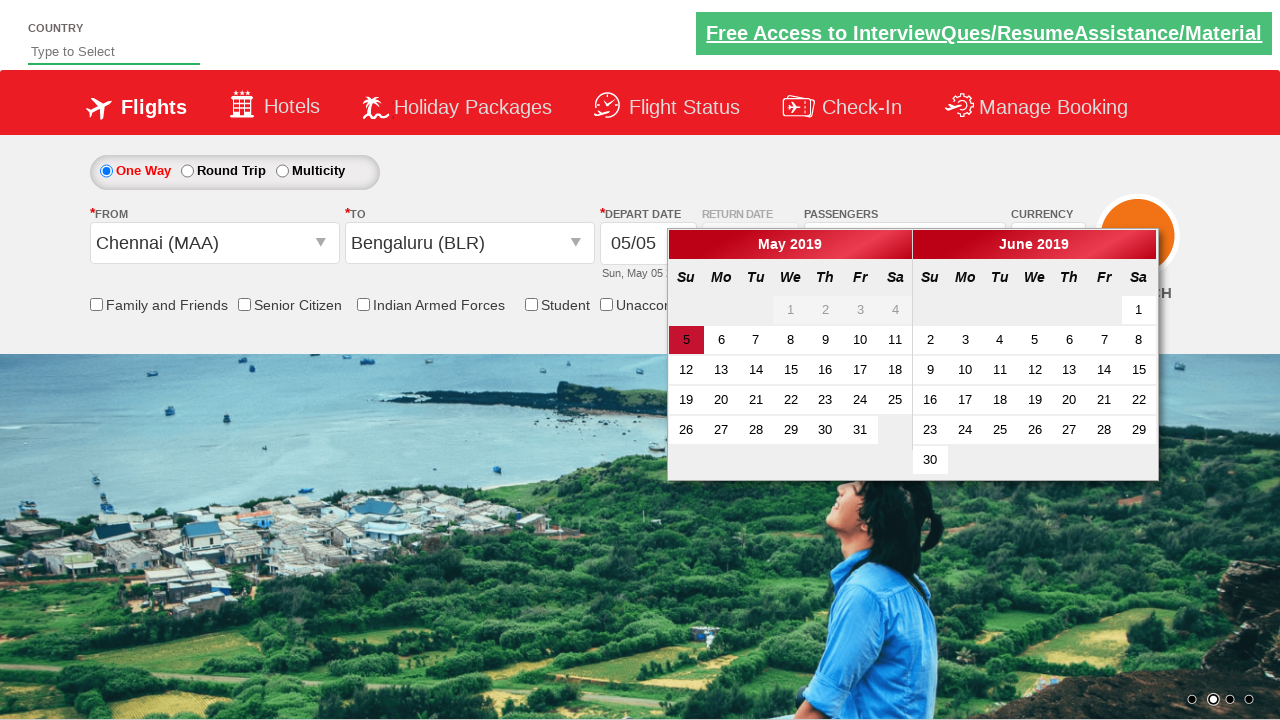